Navigates to DemoQA website, accesses the Frames section under Alerts, Frame & Windows, switches to an iframe and reads the heading text within the frame

Starting URL: https://demoqa.com/

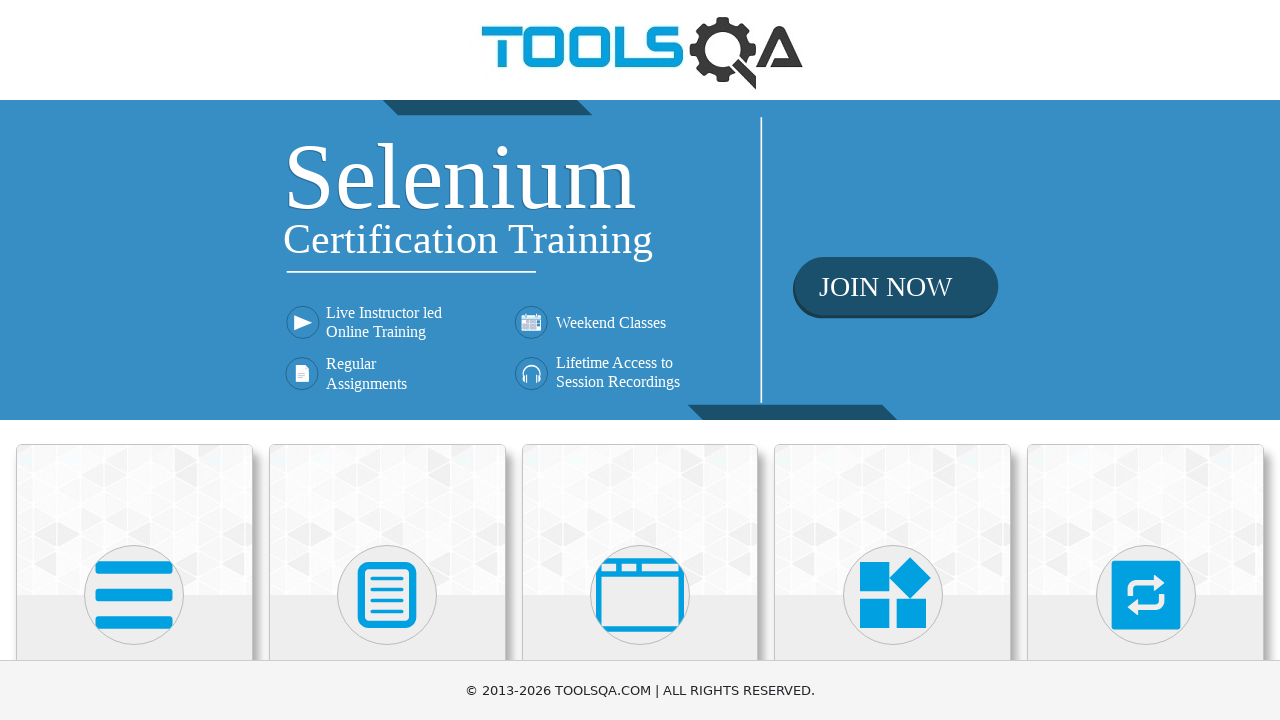

Scrolled down 300px to reveal Alerts, Frame & Windows section
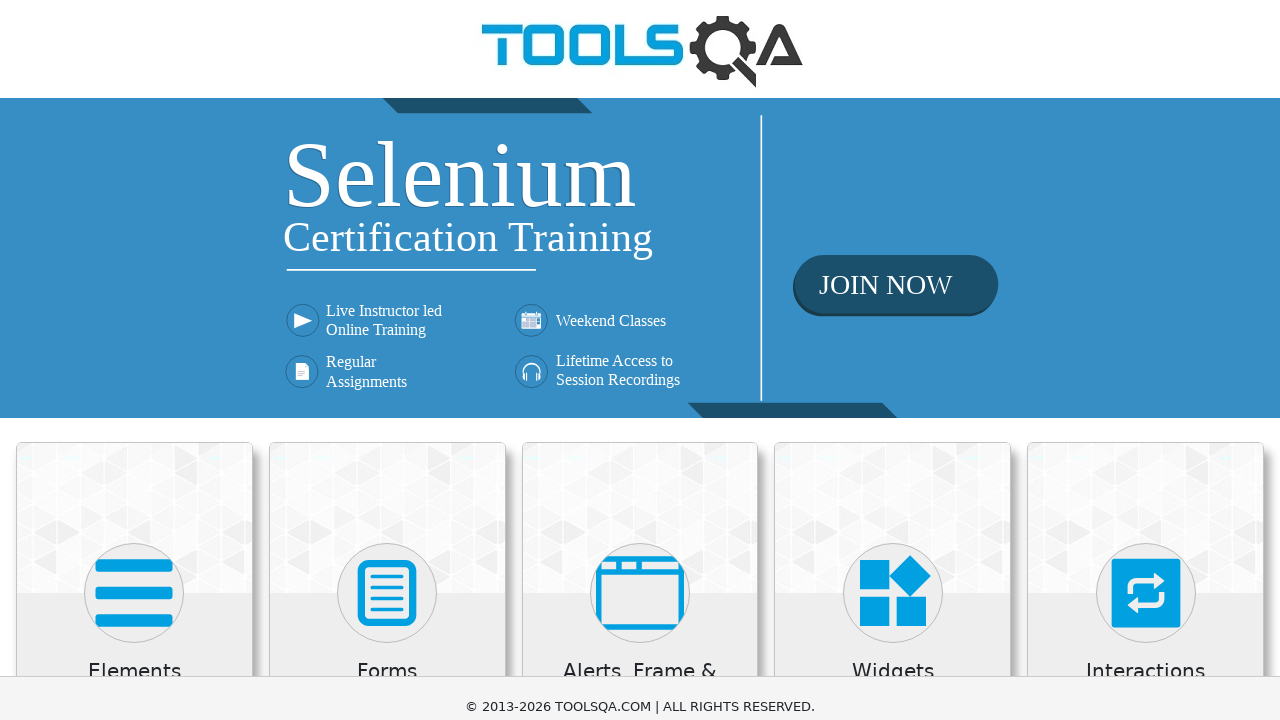

Clicked on Alerts, Frame & Windows section heading at (640, 385) on xpath=//h5[contains(text(),'Alerts, Frame & Windows')]
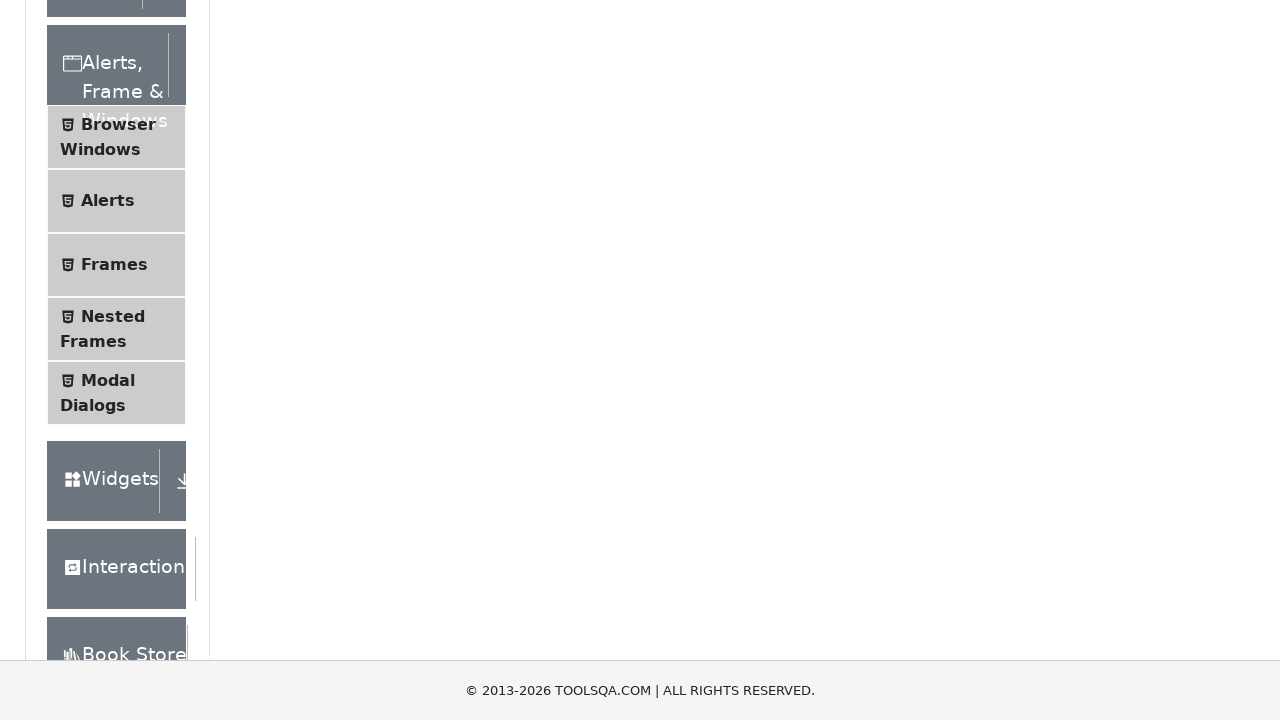

Scrolled down 300px to reveal Frames menu option
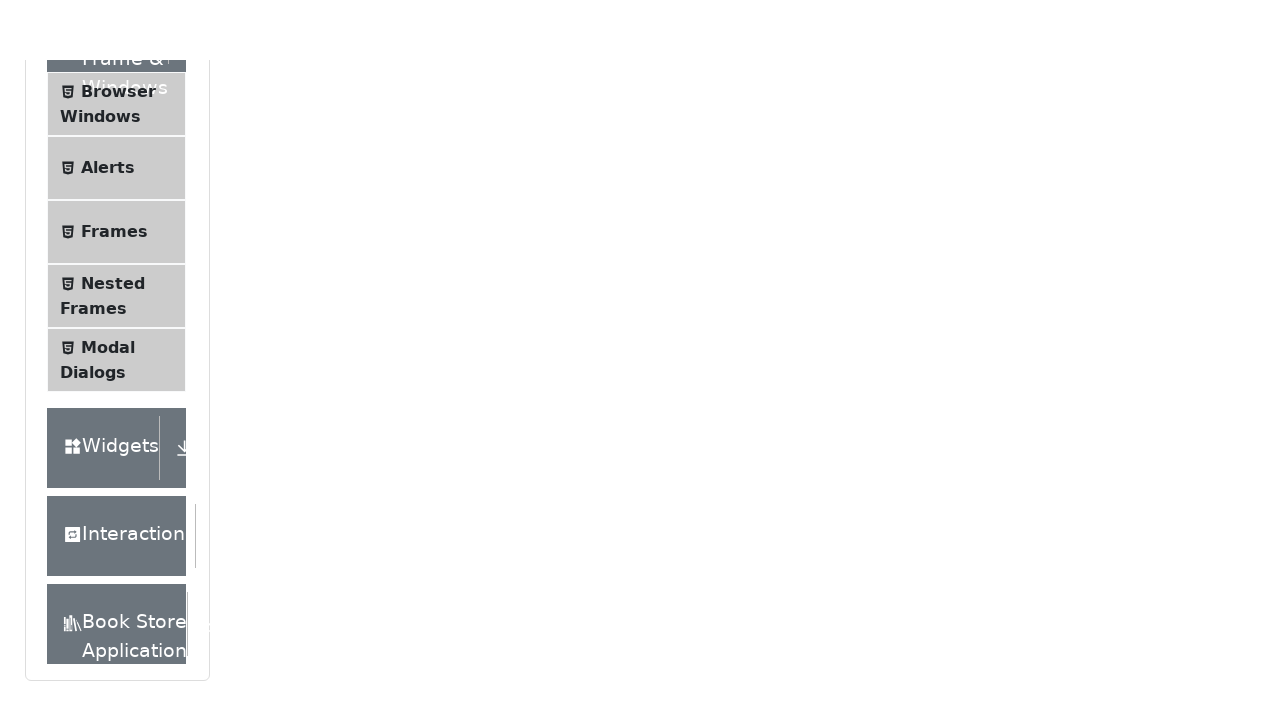

Clicked on Frames menu item at (114, 171) on xpath=//span[contains(text(),'Frames')]
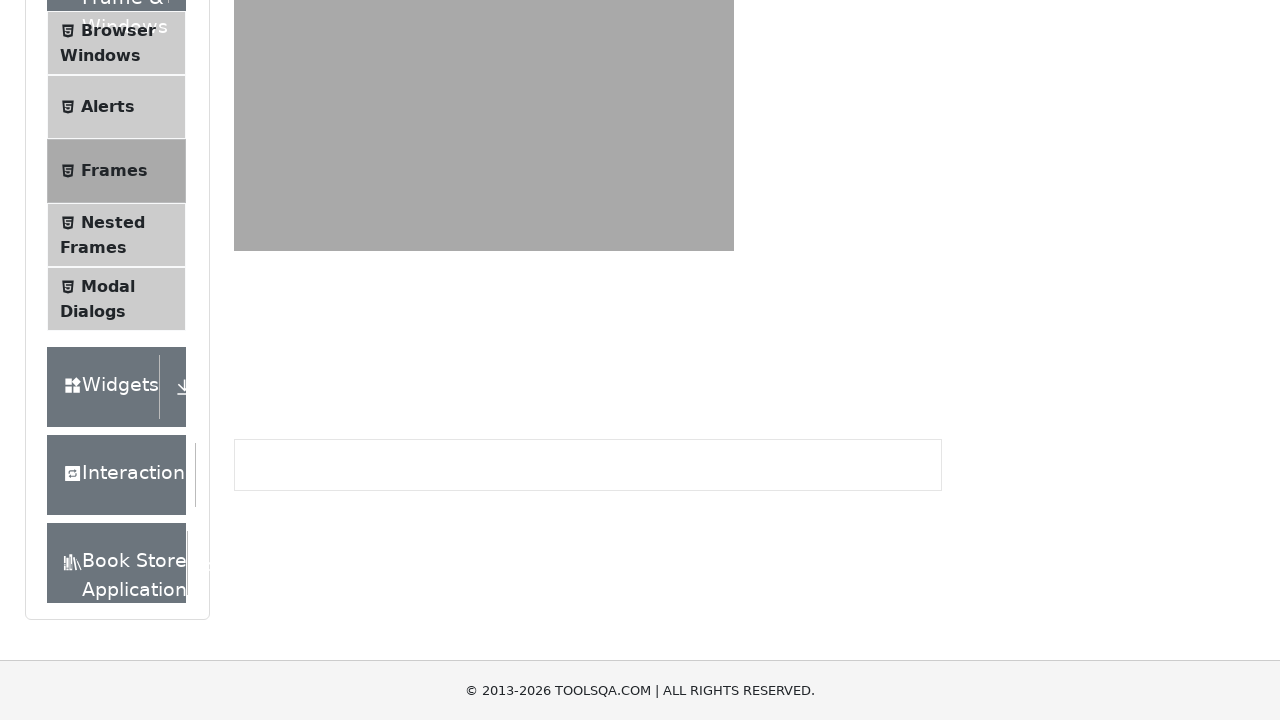

Located frame1 element
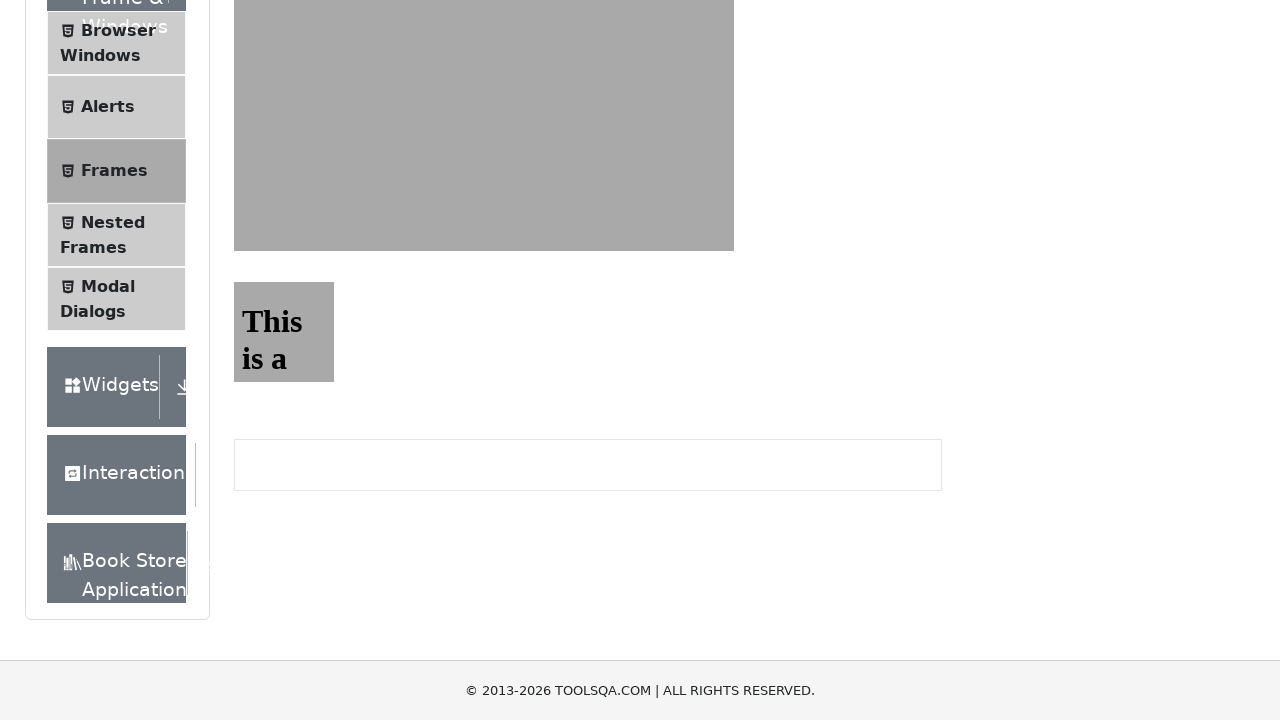

Retrieved heading text from frame1: 'This is a sample page'
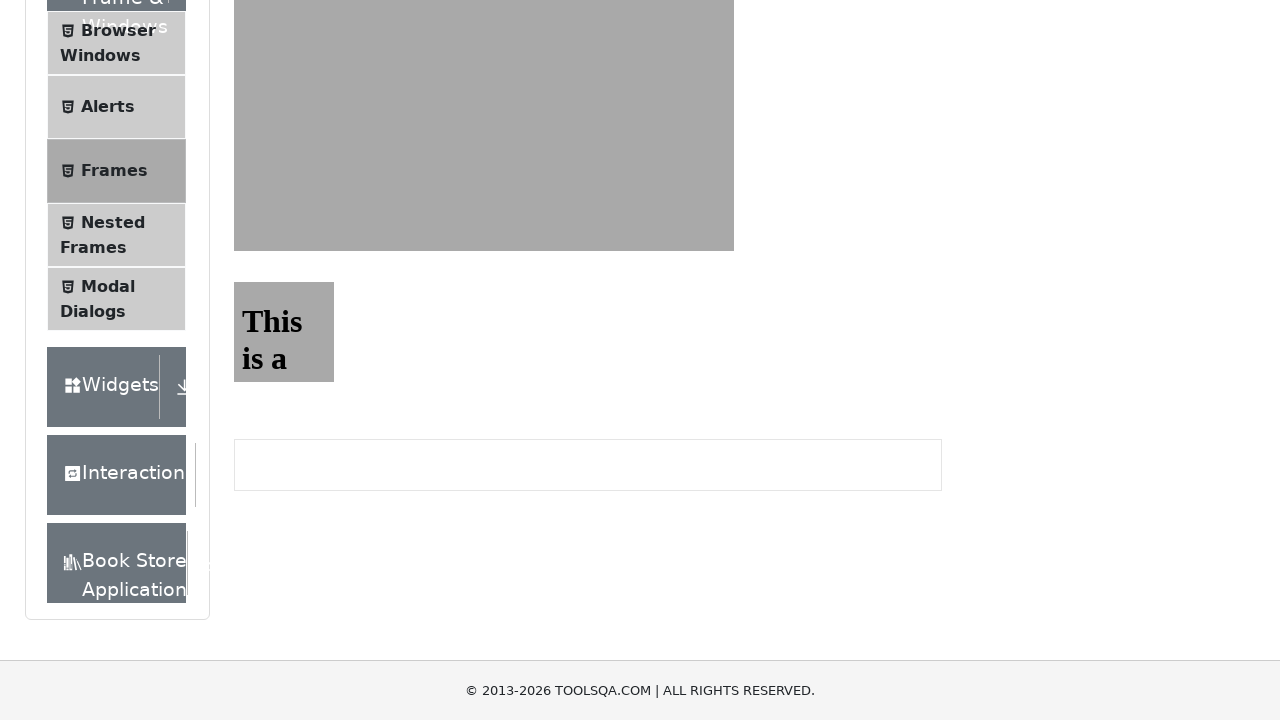

Printed frame1 heading text to console
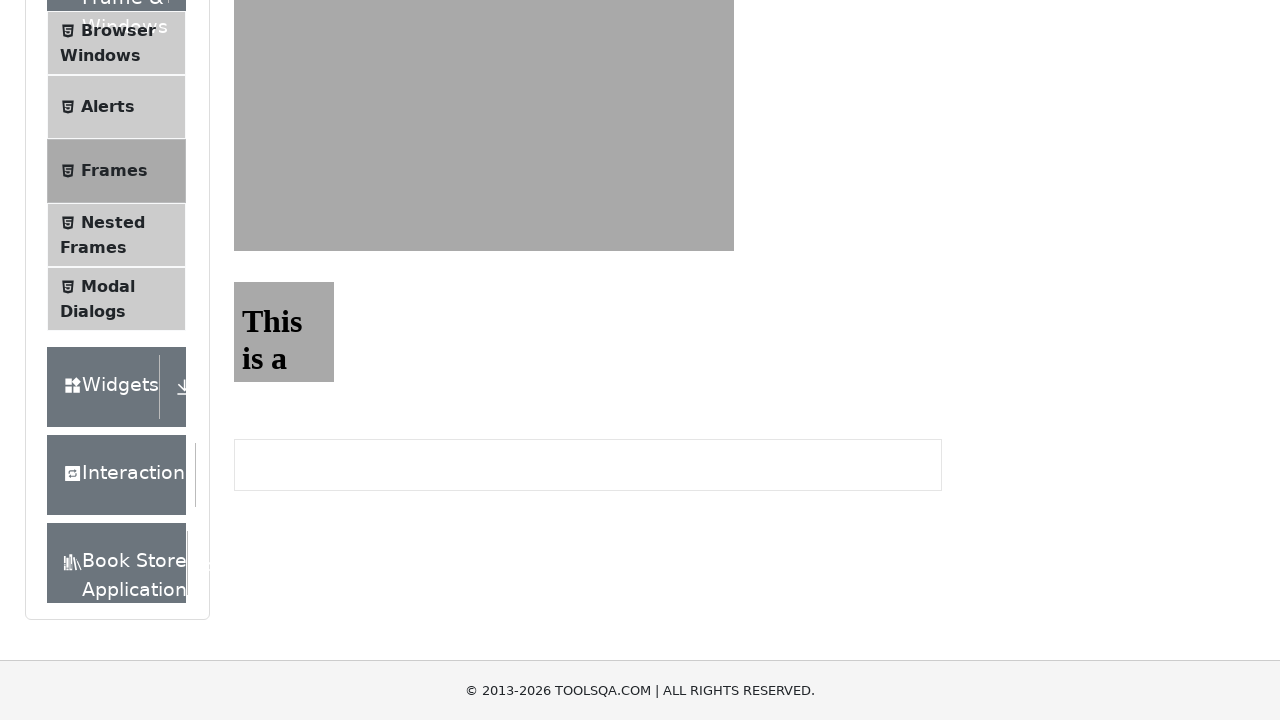

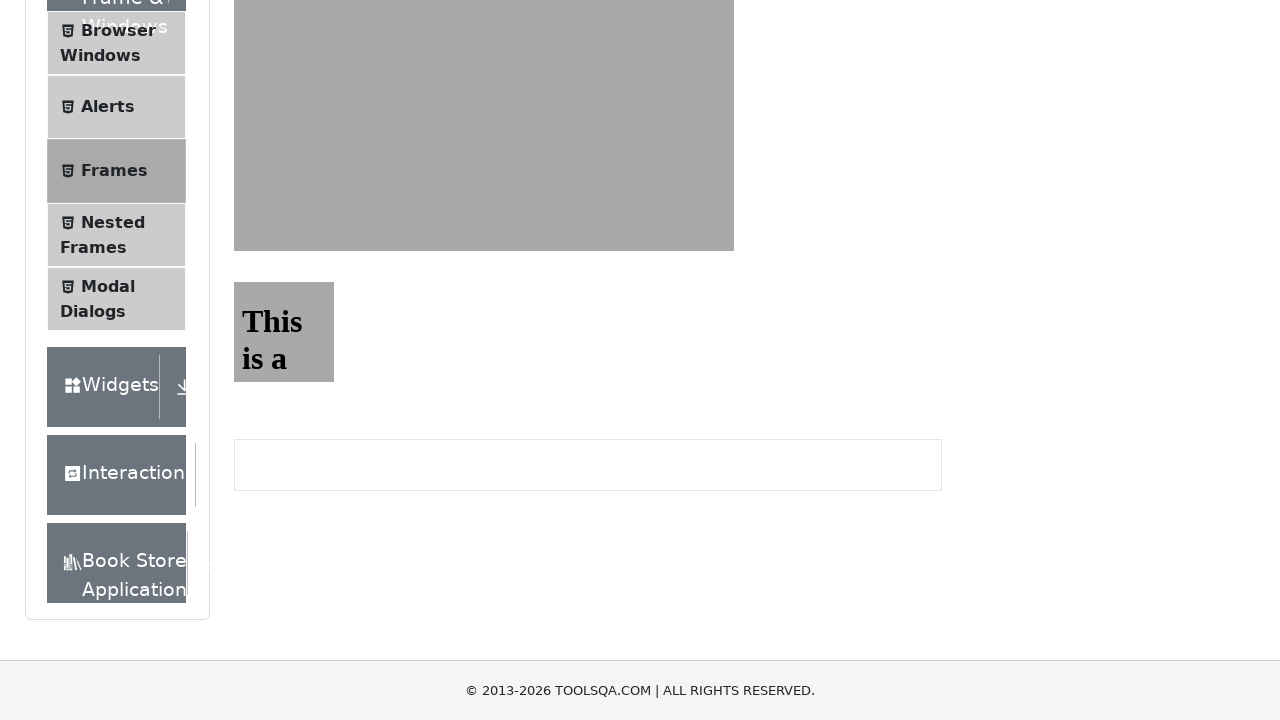